Tests checkbox functionality on a practice page by expanding tree nodes, clicking multiple checkboxes, scrolling the page, and verifying checkbox selection states.

Starting URL: https://www.tutorialspoint.com/selenium/practice/check-box.php

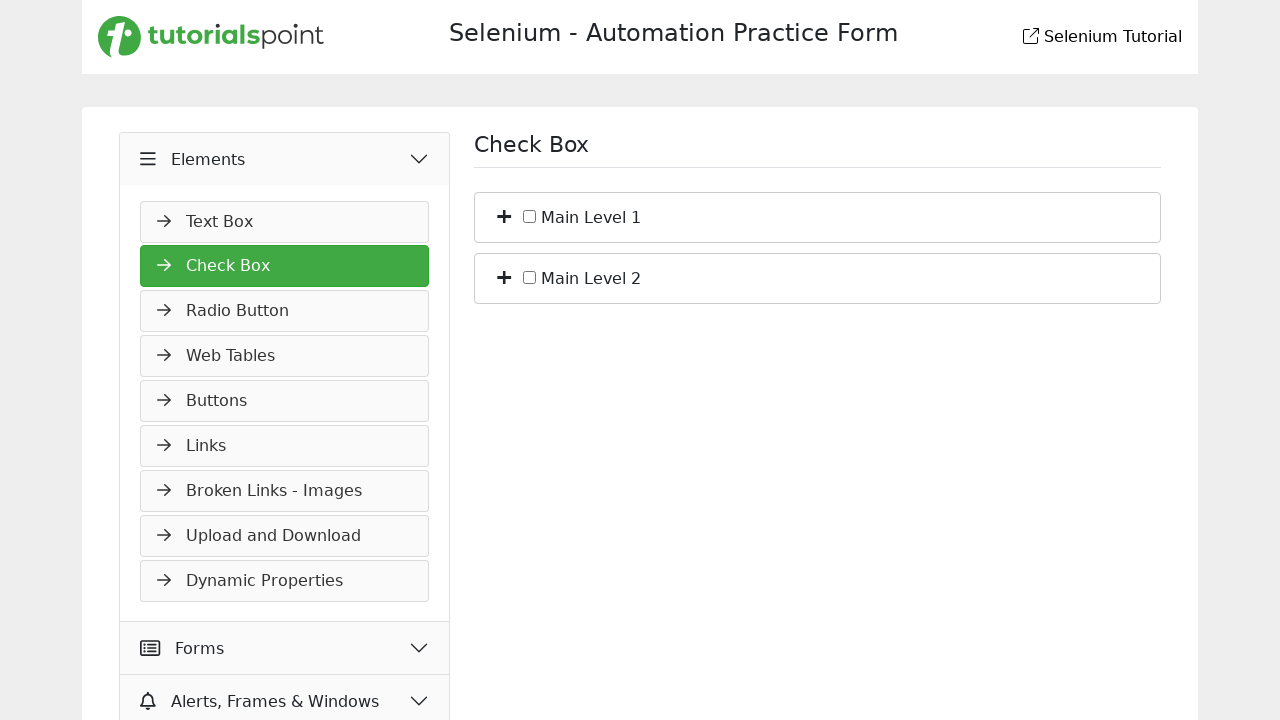

Clicked first tree node to expand at (504, 215) on xpath=/html/body/main/div/div/div[2]/div/ul/li[1]/span[1]
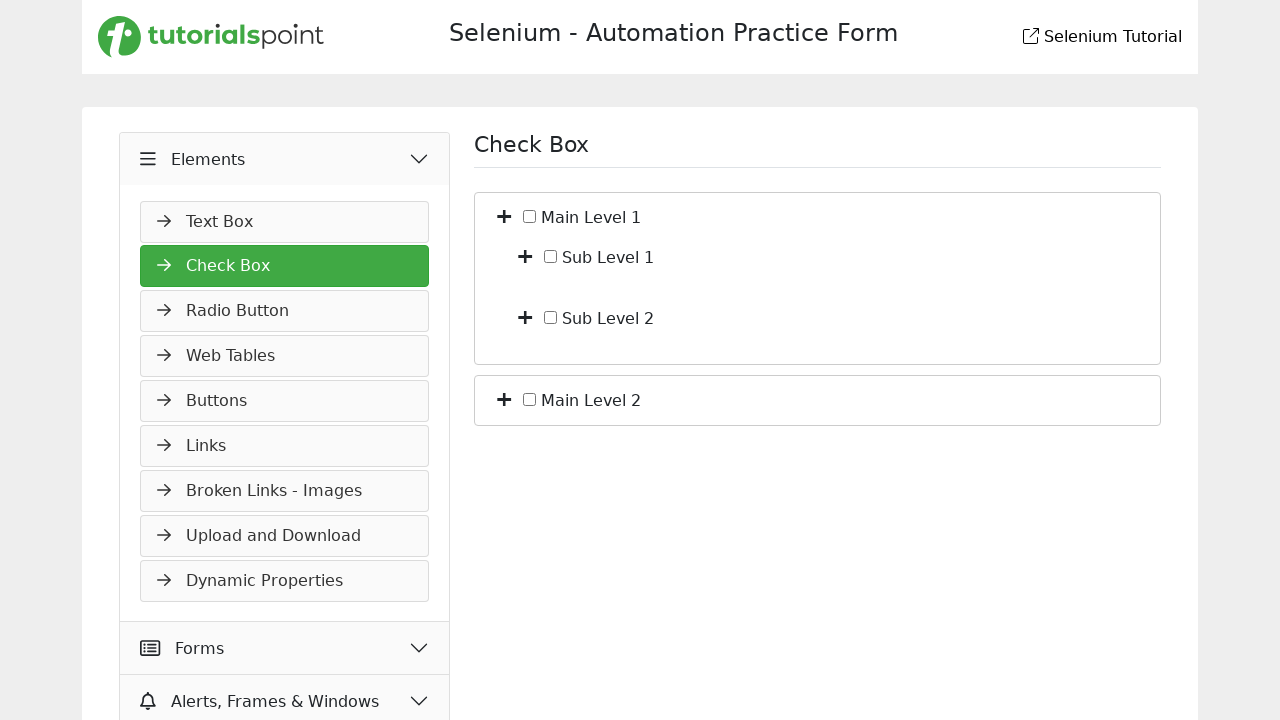

Clicked first nested tree node to expand at (525, 255) on xpath=/html/body/main/div/div/div[2]/div/ul/li[1]/ul/li[1]/span[1]
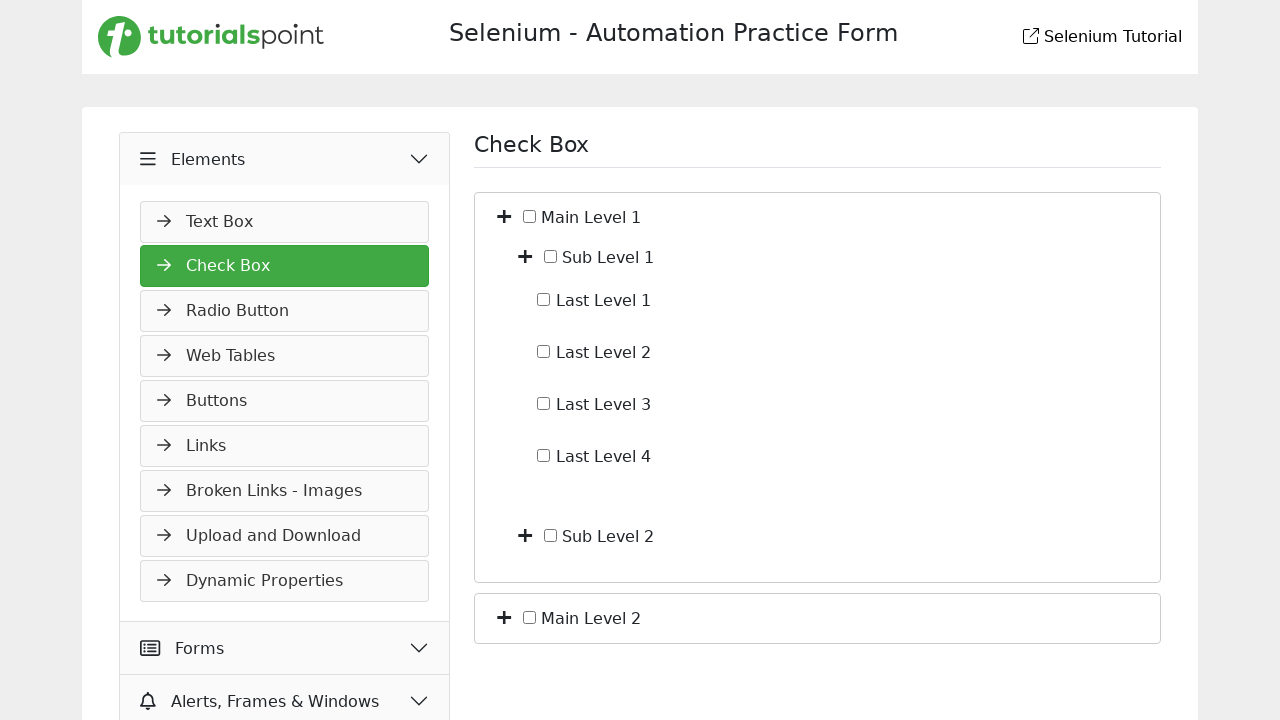

Clicked second nested tree node to expand at (525, 534) on xpath=/html/body/main/div/div/div[2]/div/ul/li[1]/ul/li[2]/span[1]
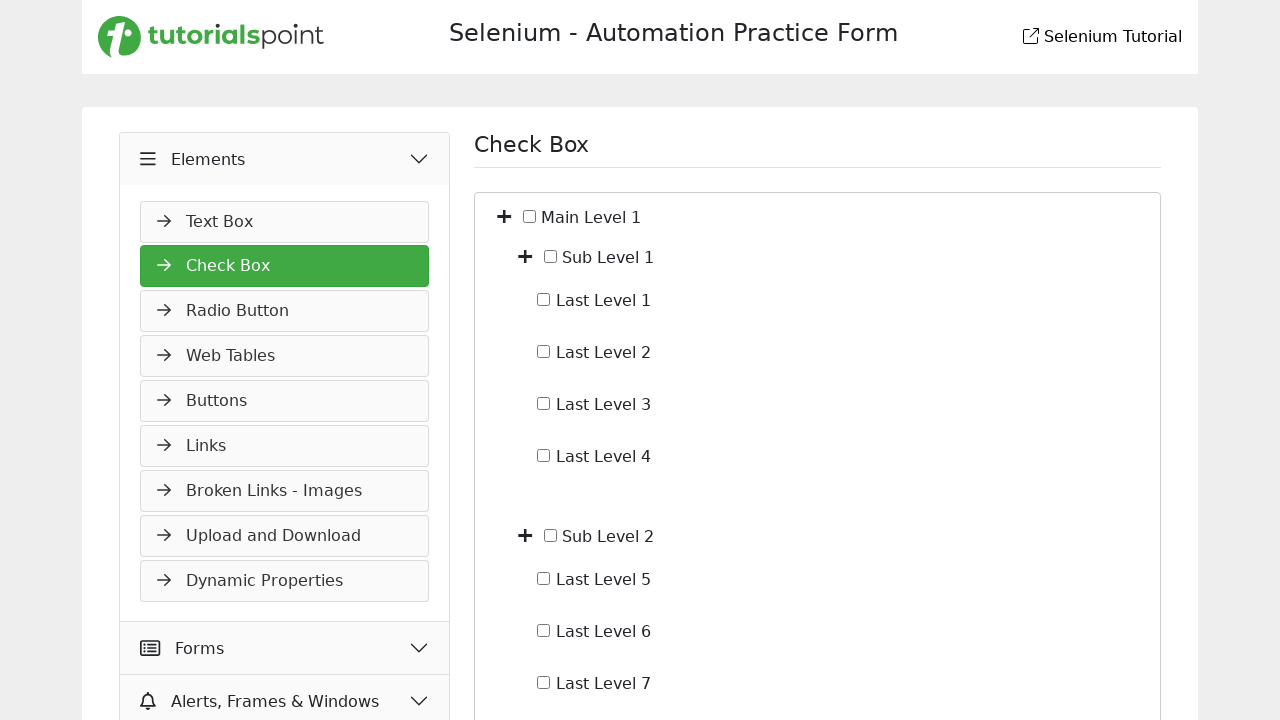

Waited for checkboxes to become visible
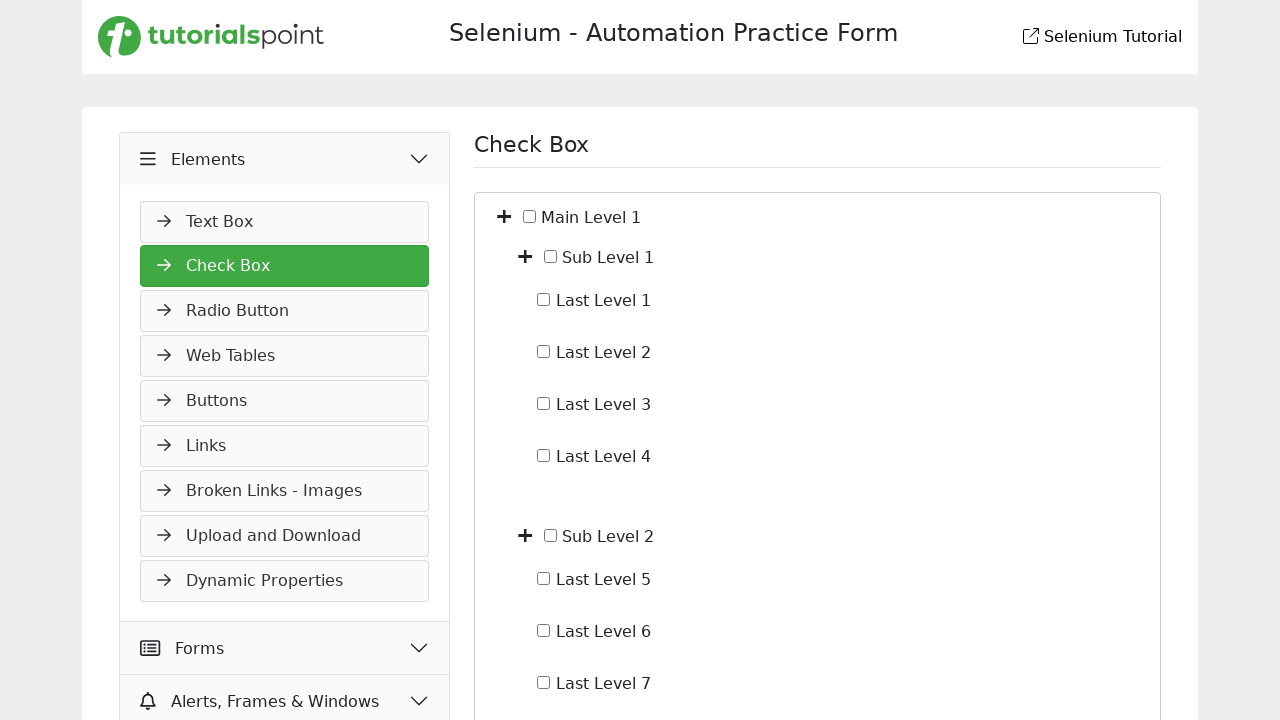

Clicked checkbox c_io_1 at (544, 299) on #c_io_1
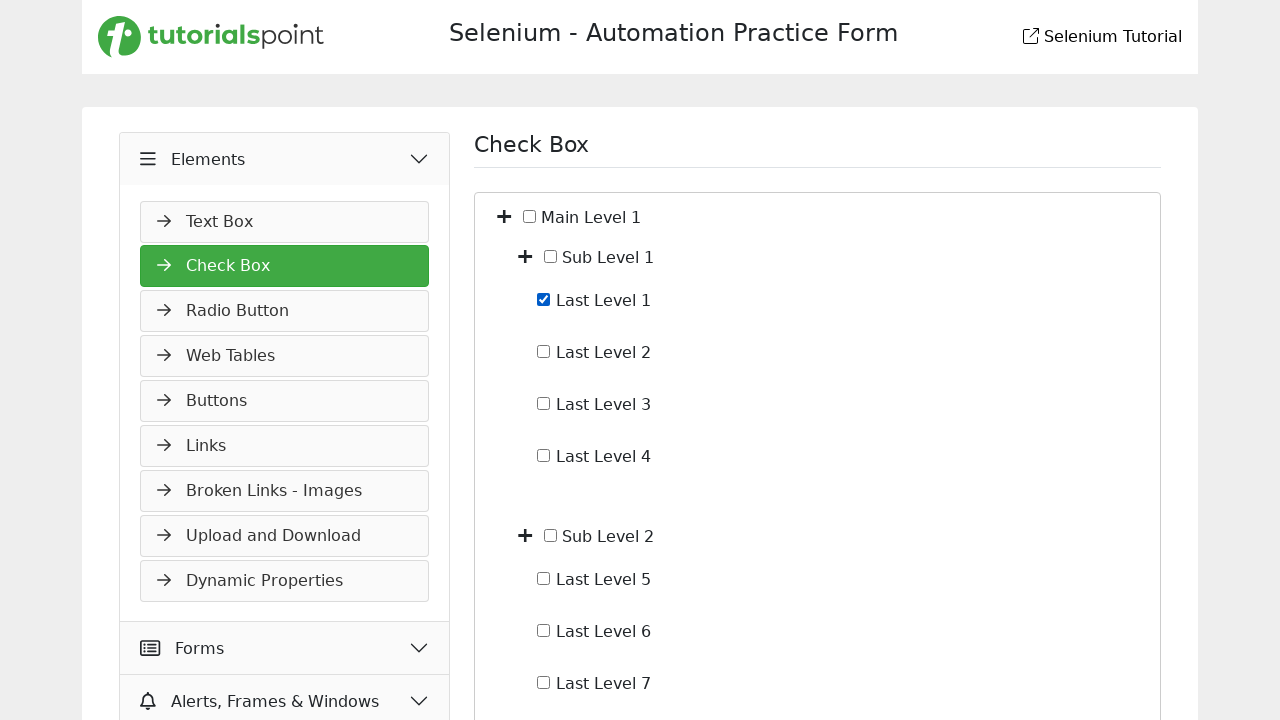

Clicked checkbox c_io_2 at (544, 351) on #c_io_2
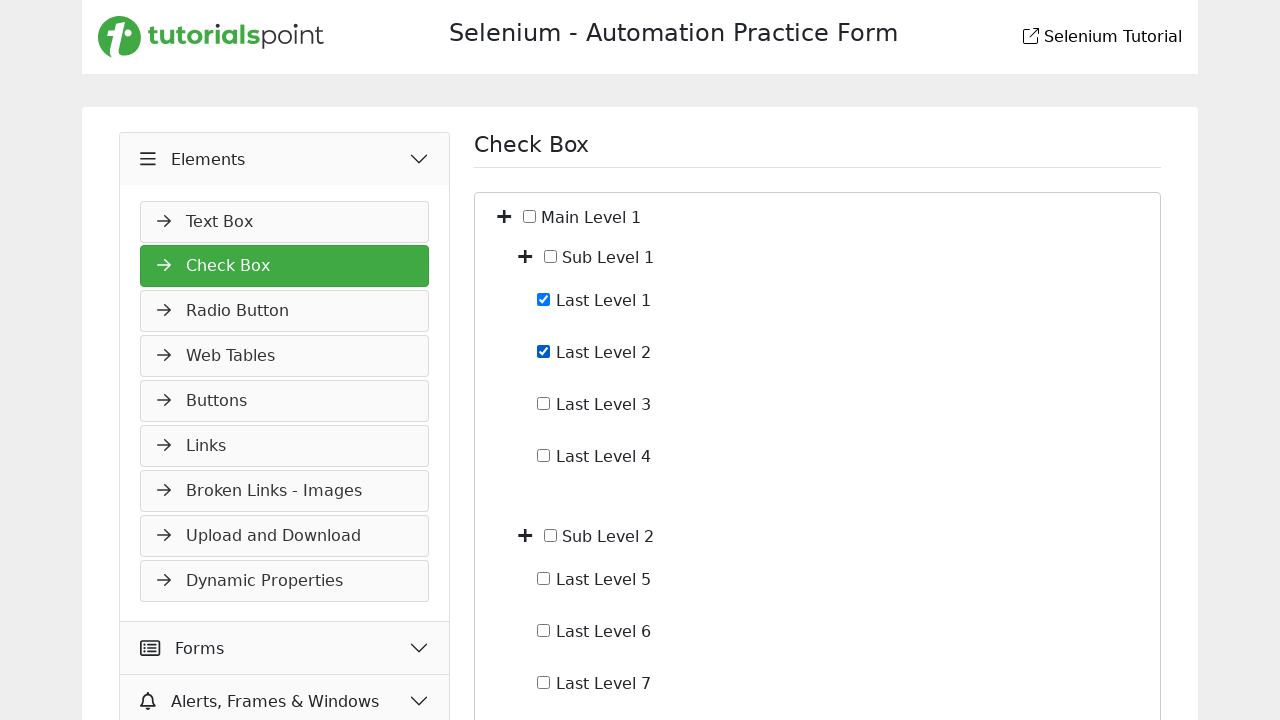

Clicked checkbox c_io_3 at (544, 403) on #c_io_3
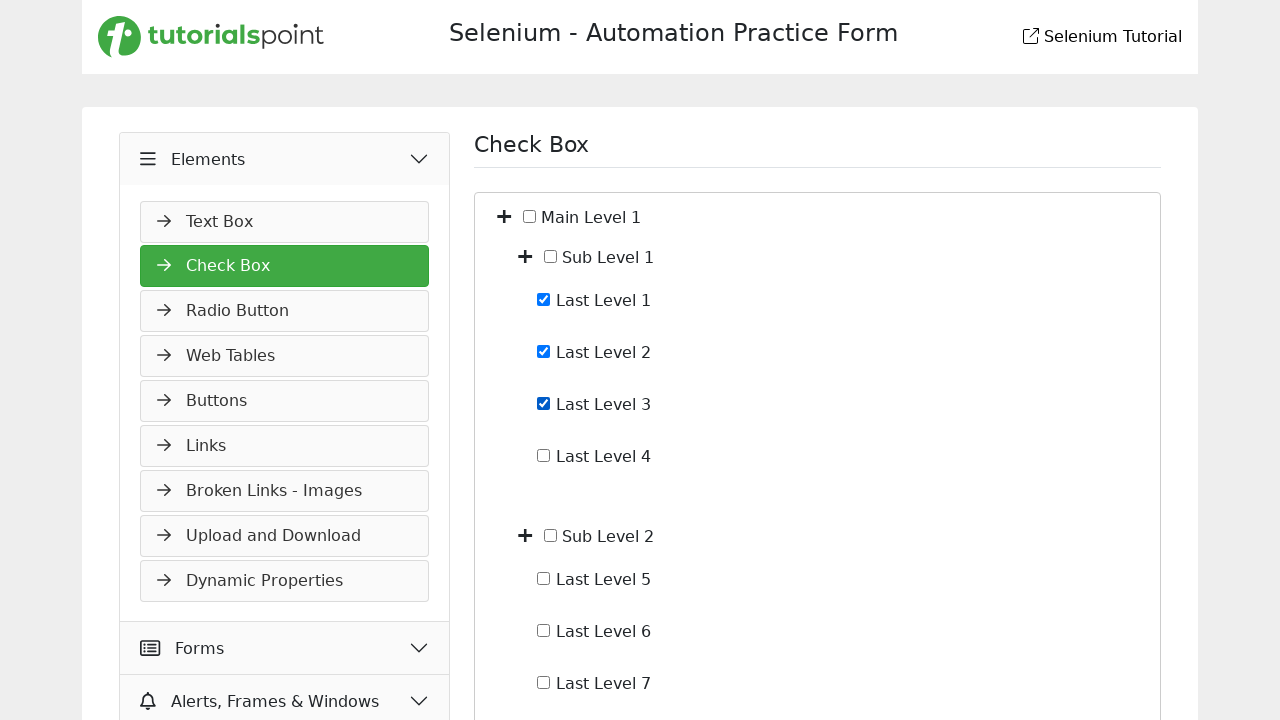

Clicked checkbox c_io_4 at (544, 455) on #c_io_4
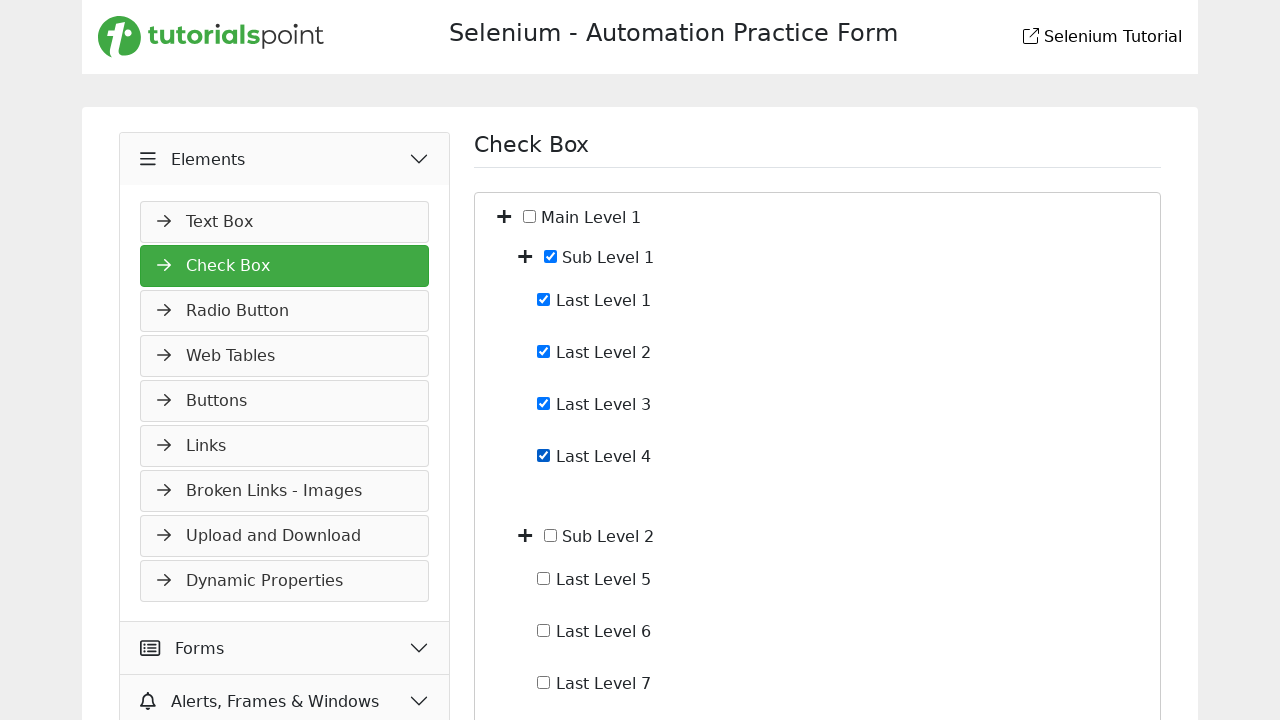

Clicked checkbox c_io_5 at (544, 578) on #c_io_5
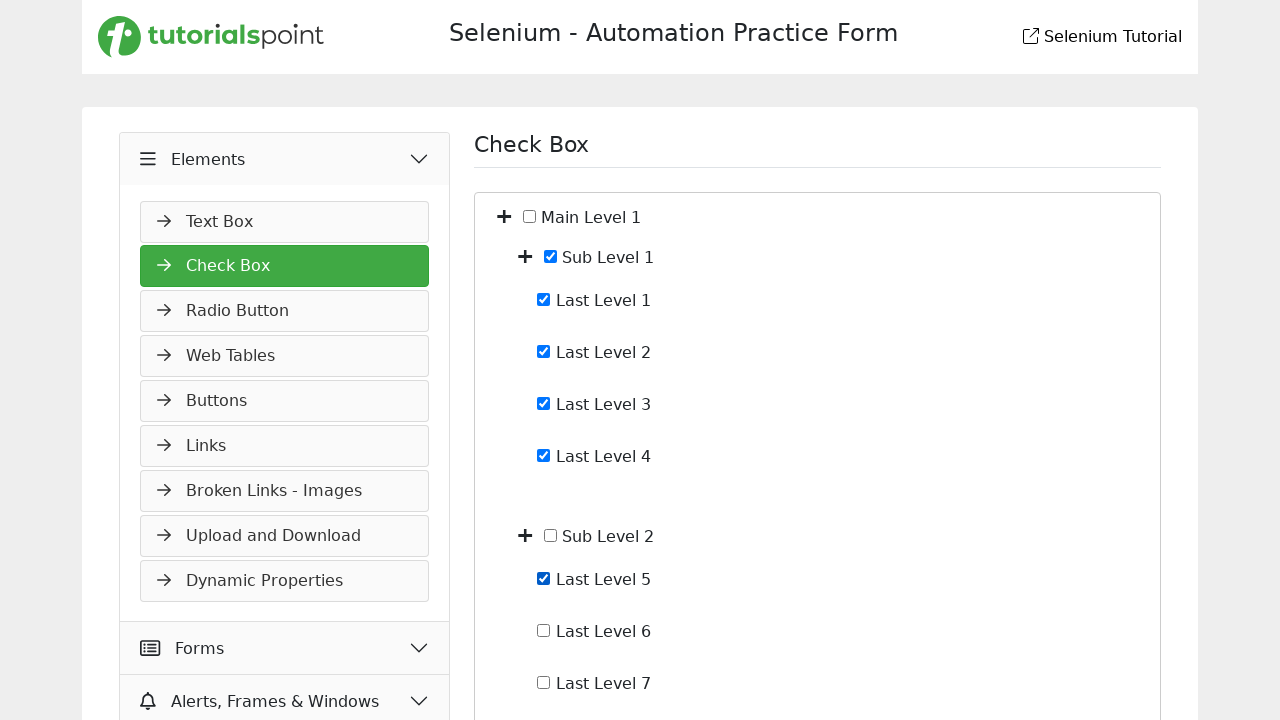

Scrolled page down using PageDown key
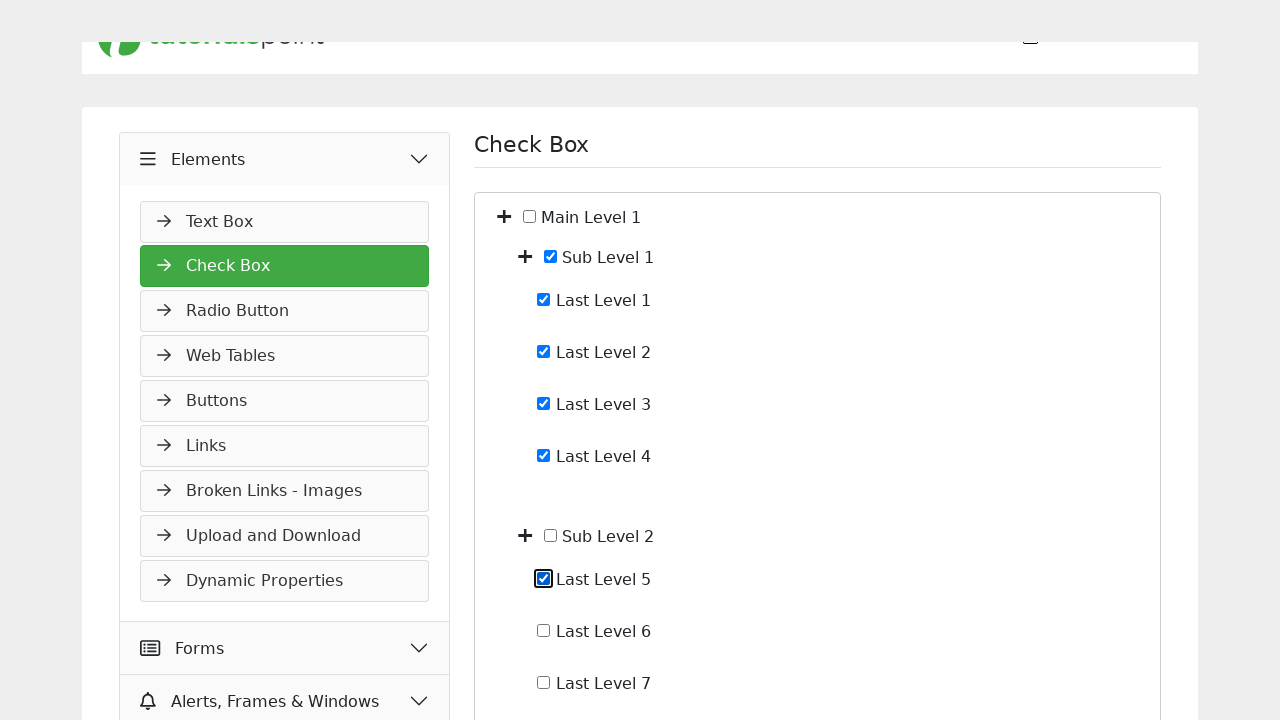

Clicked checkbox c_io_6 at (544, 388) on #c_io_6
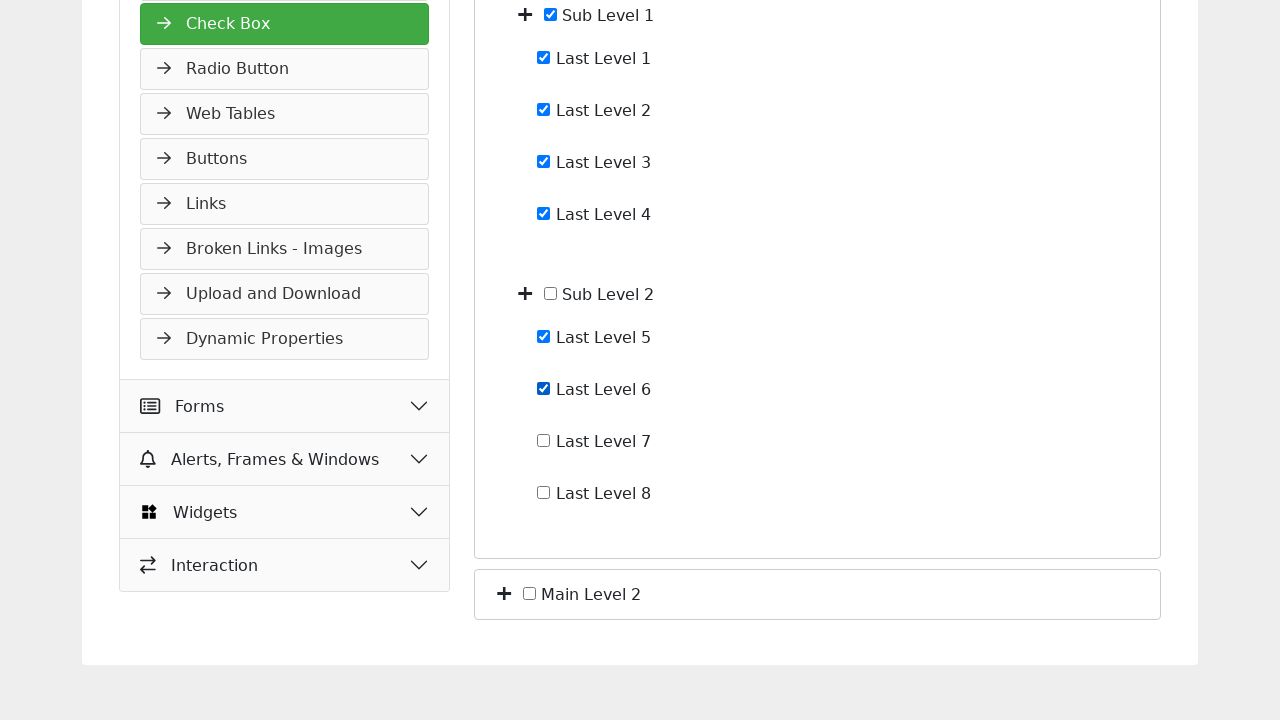

Clicked checkbox c_io_7 at (544, 440) on #c_io_7
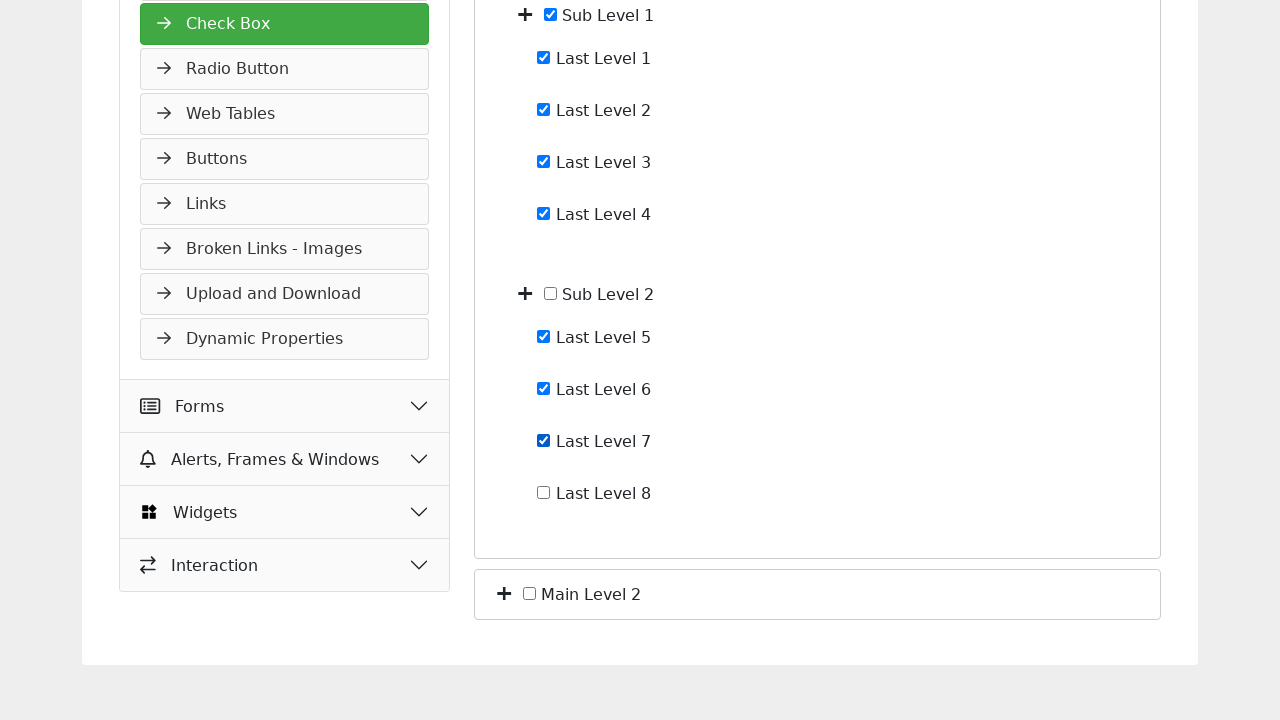

Clicked checkbox c_io_8 at (544, 492) on #c_io_8
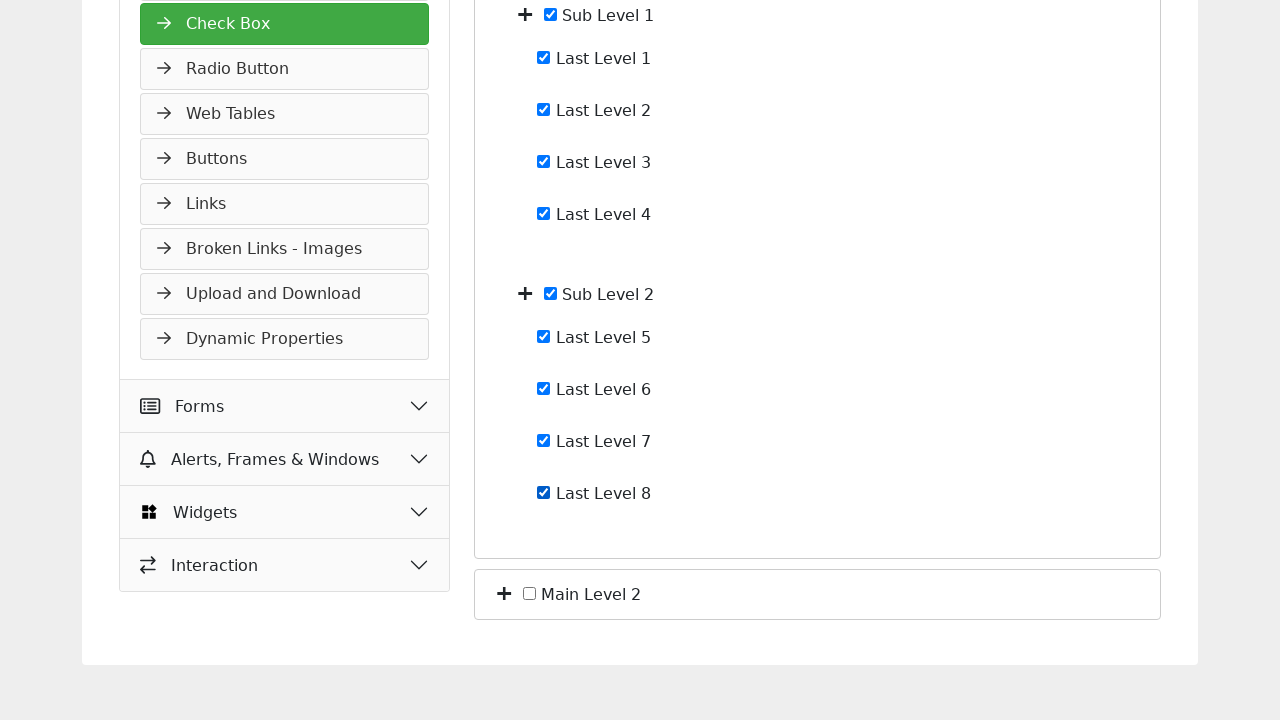

Waited 1 second for final state to settle
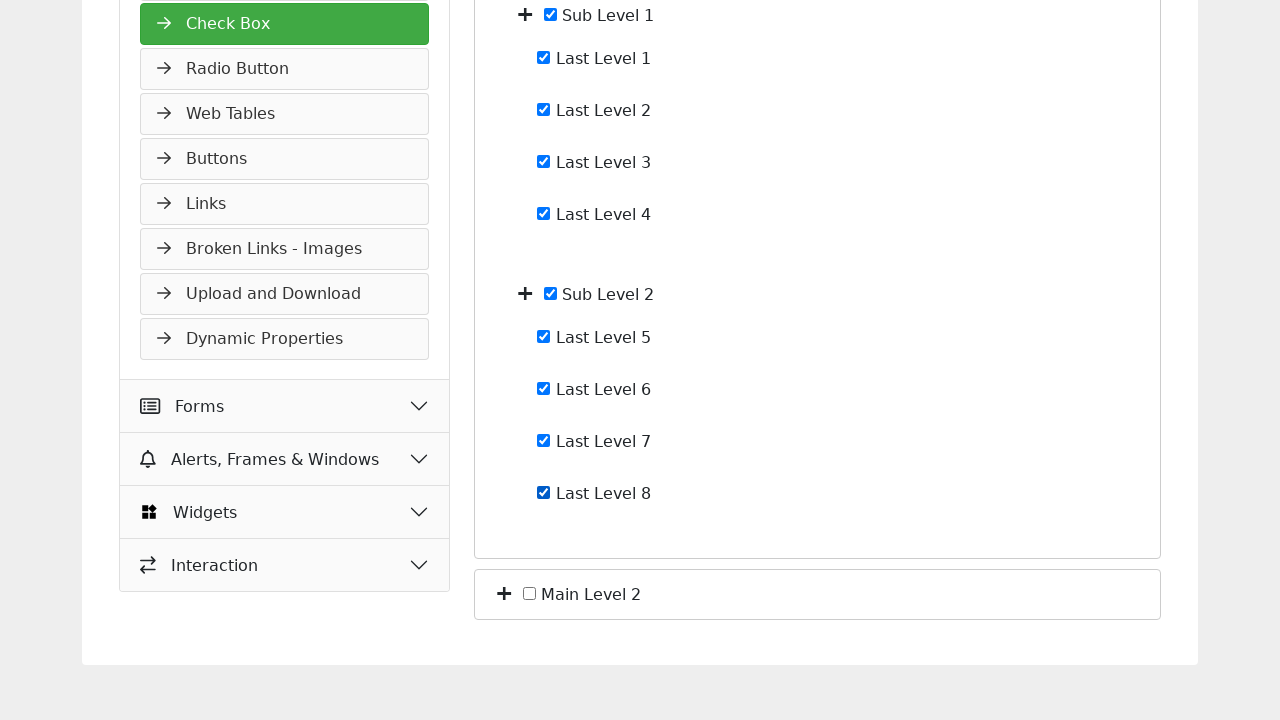

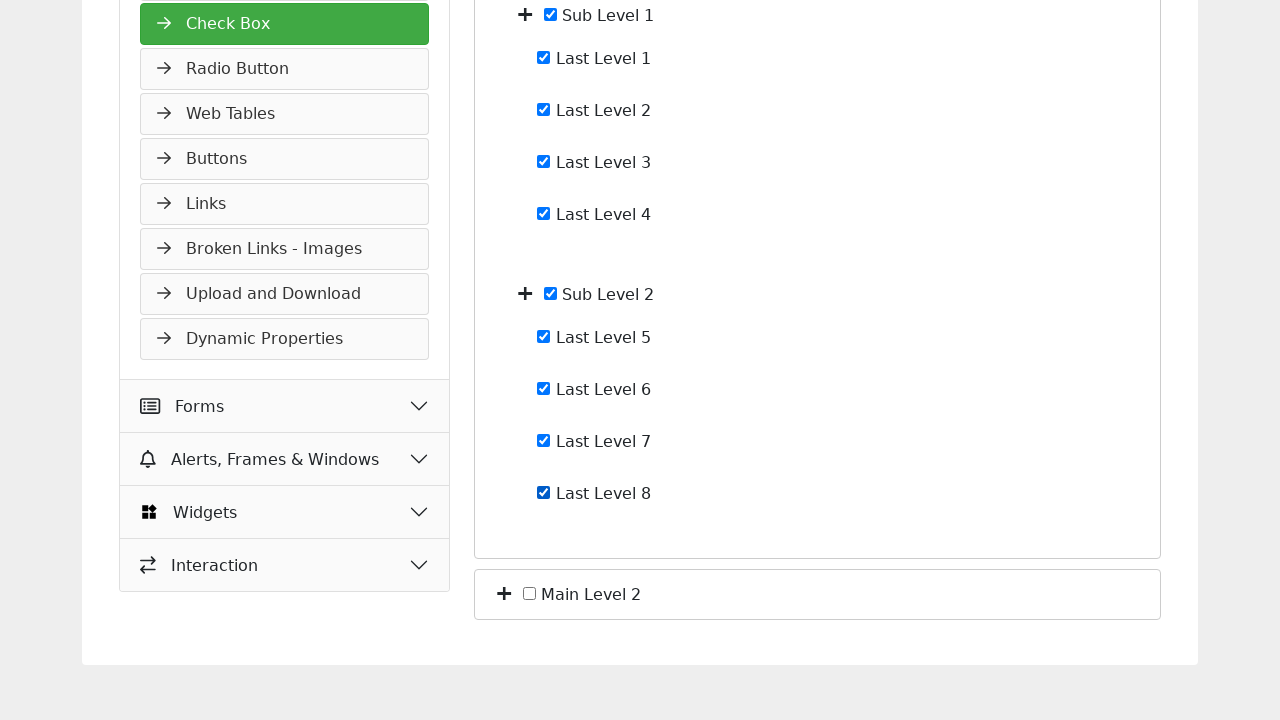